Tests double-click functionality on a W3Schools demo page by double-clicking a text element inside an iframe and verifying the text color changes to red.

Starting URL: https://www.w3schools.com/tags/tryit.asp?filename=tryhtml5_ev_ondblclick2

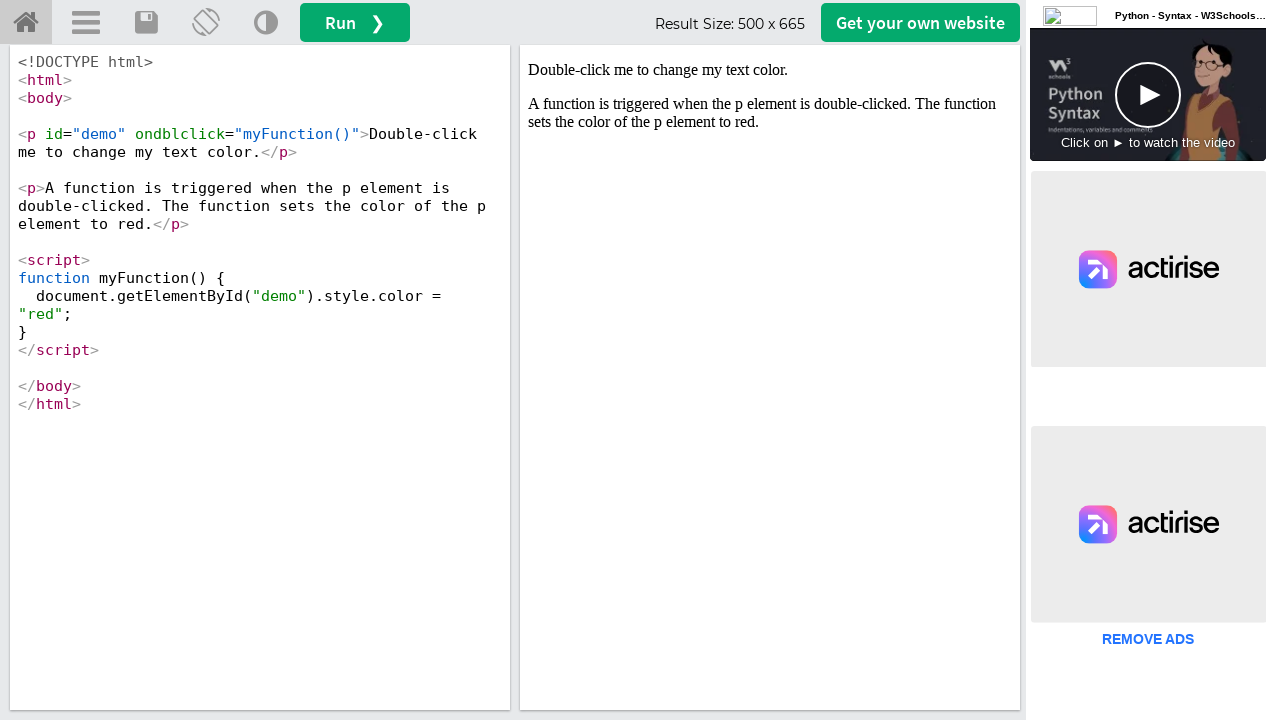

Located iframe with demo content
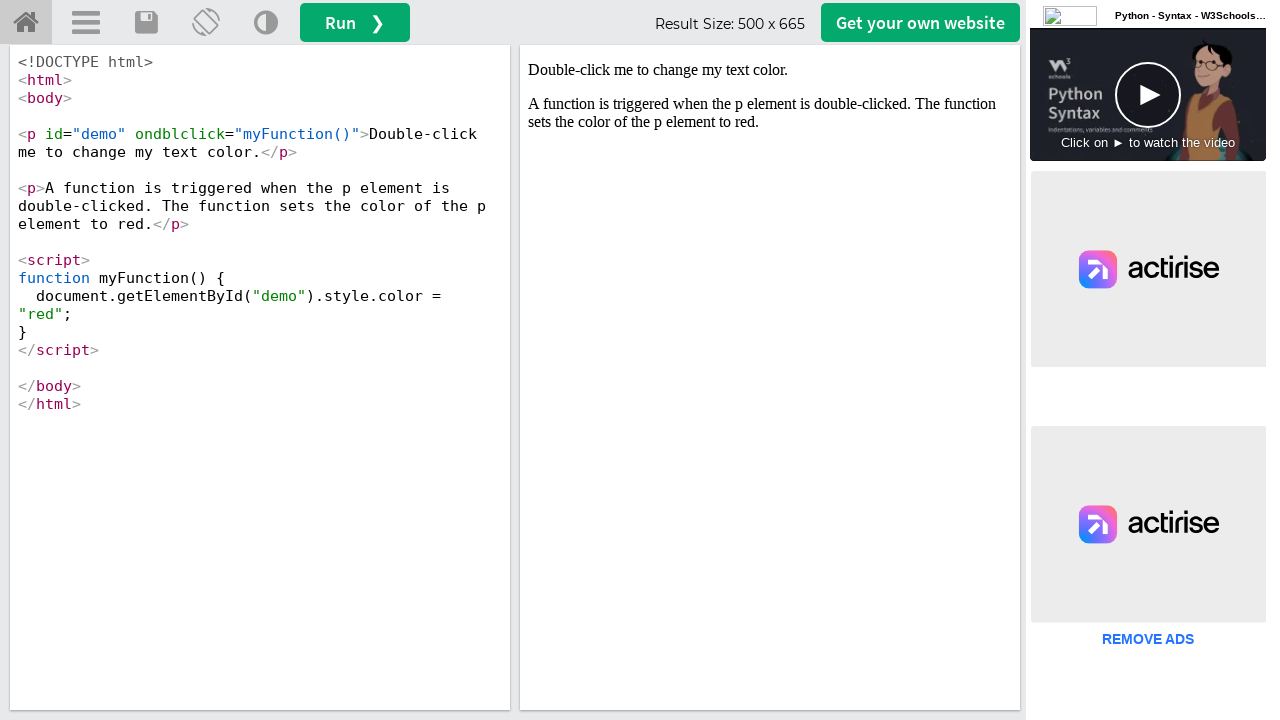

Located text element with id 'demo' inside iframe
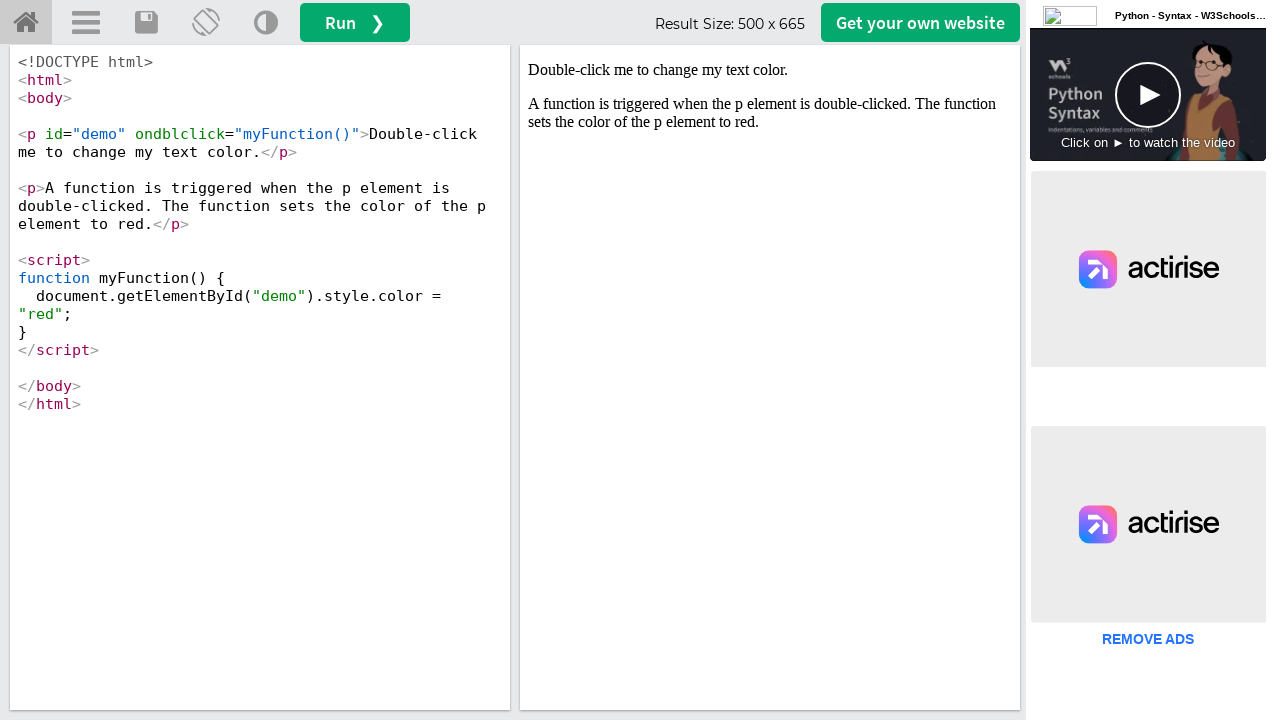

Double-clicked the text element at (770, 70) on #iframeResult >> internal:control=enter-frame >> #demo
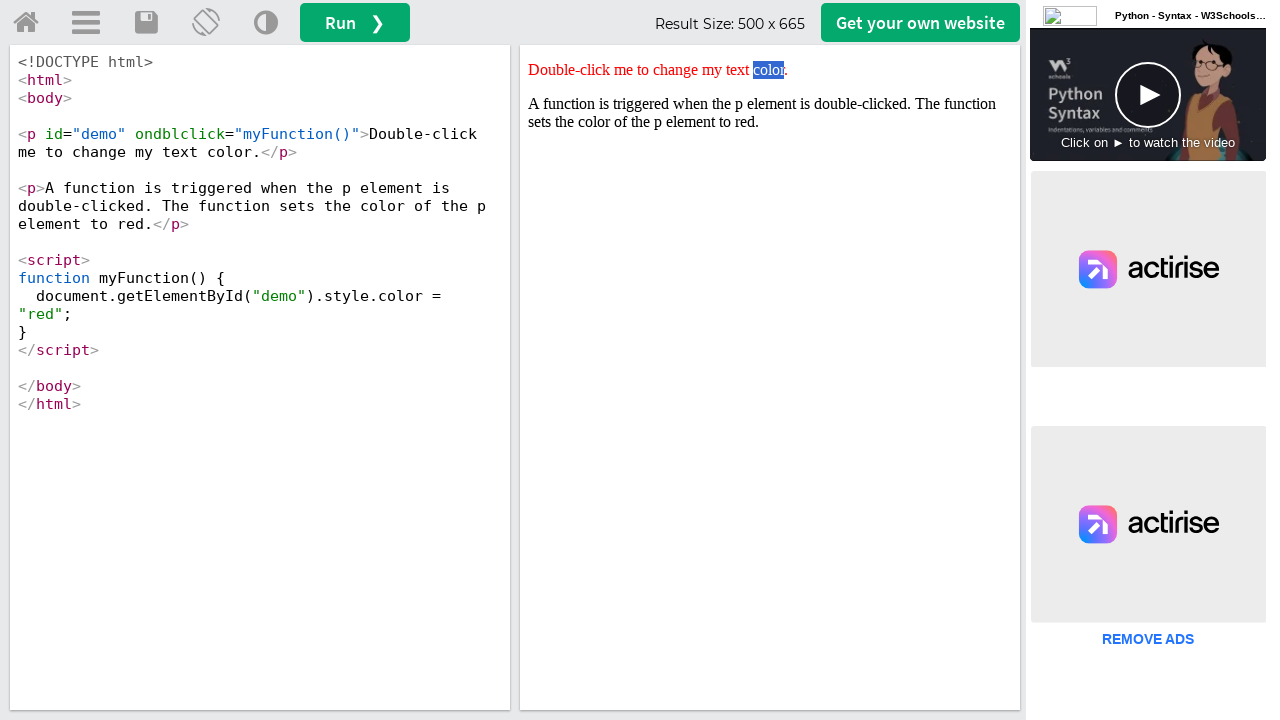

Retrieved style attribute from text element
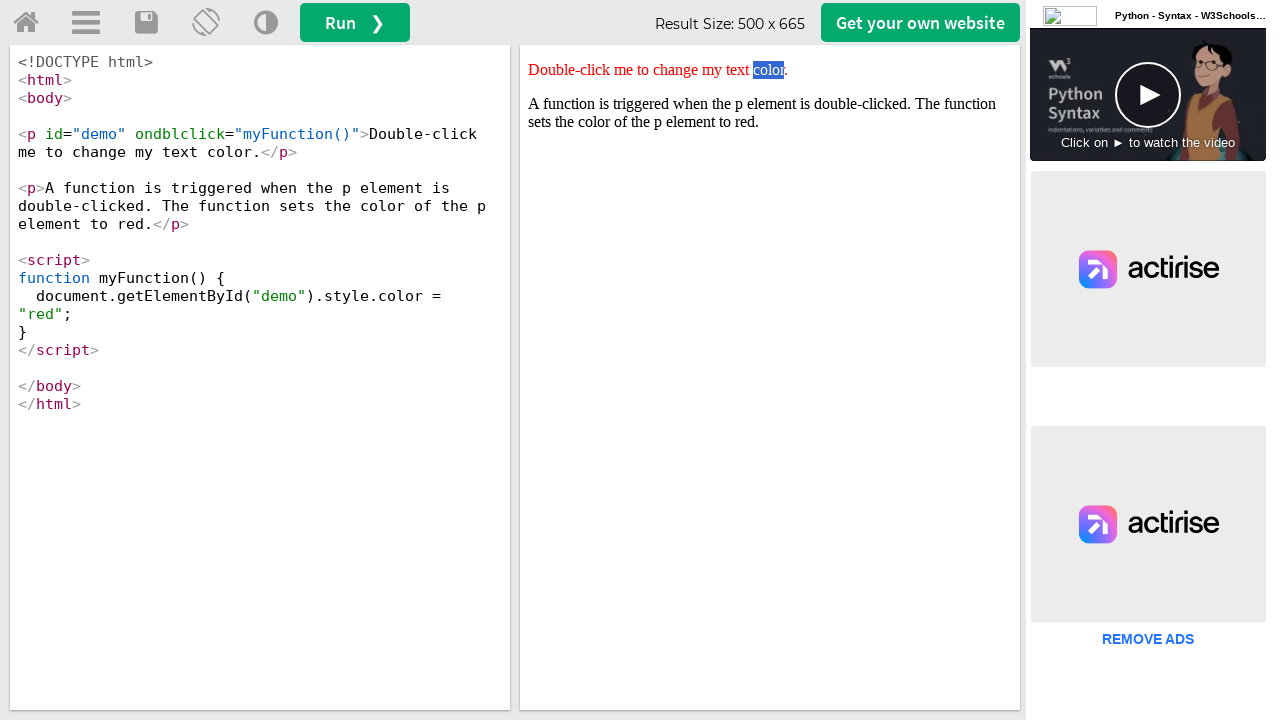

Verified text color changed to red
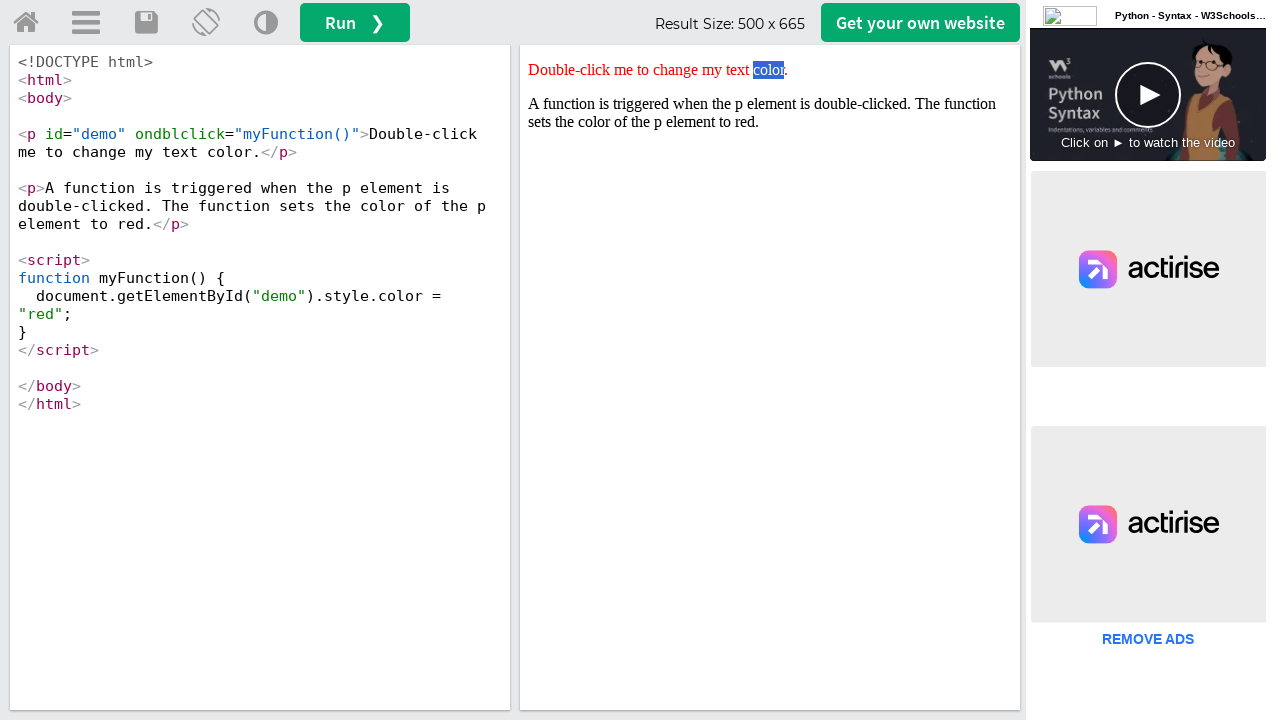

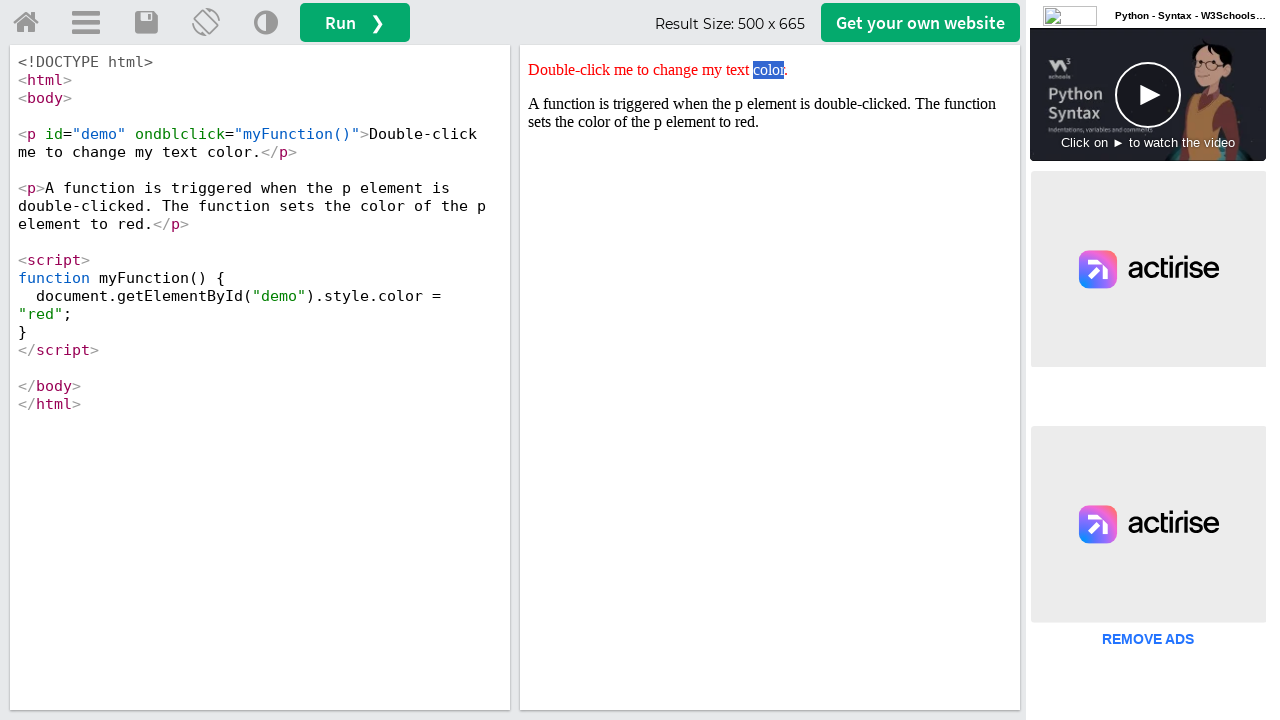